Tests web table functionality by navigating to a table page, adding a new record with user information, and verifying the record was added successfully

Starting URL: https://demoqa.com/

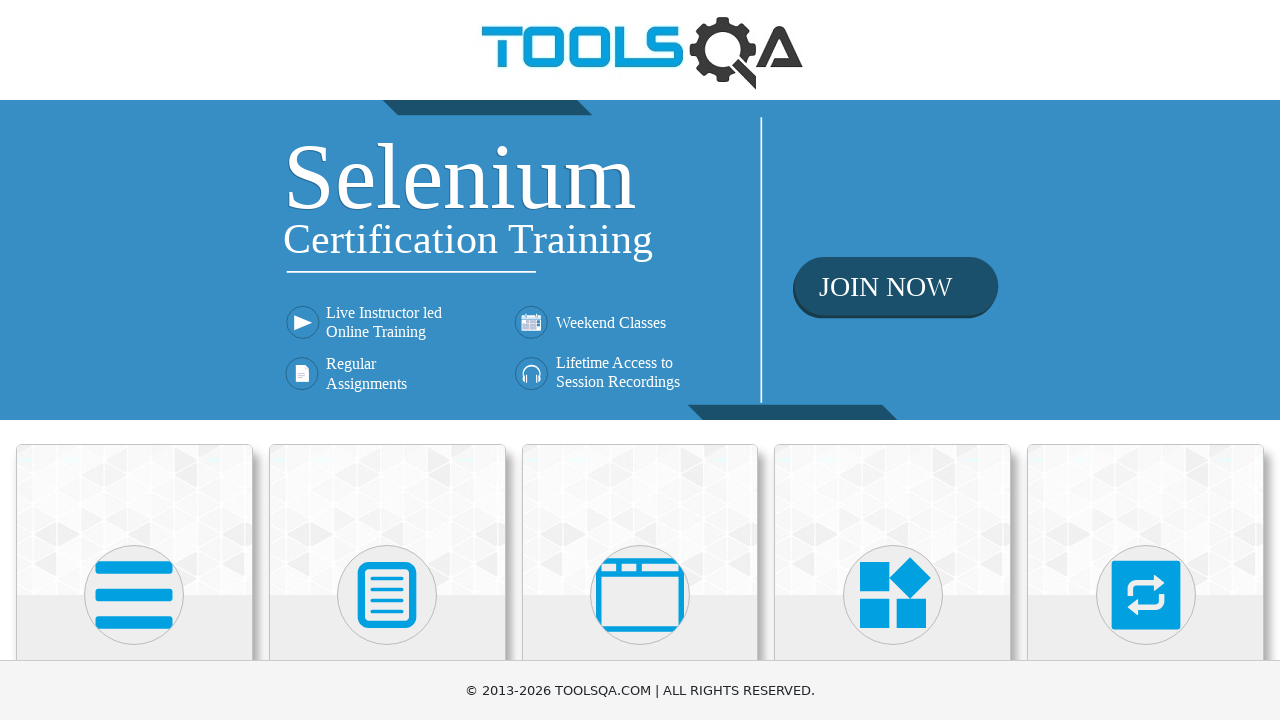

Scrolled down 400px to see Elements section
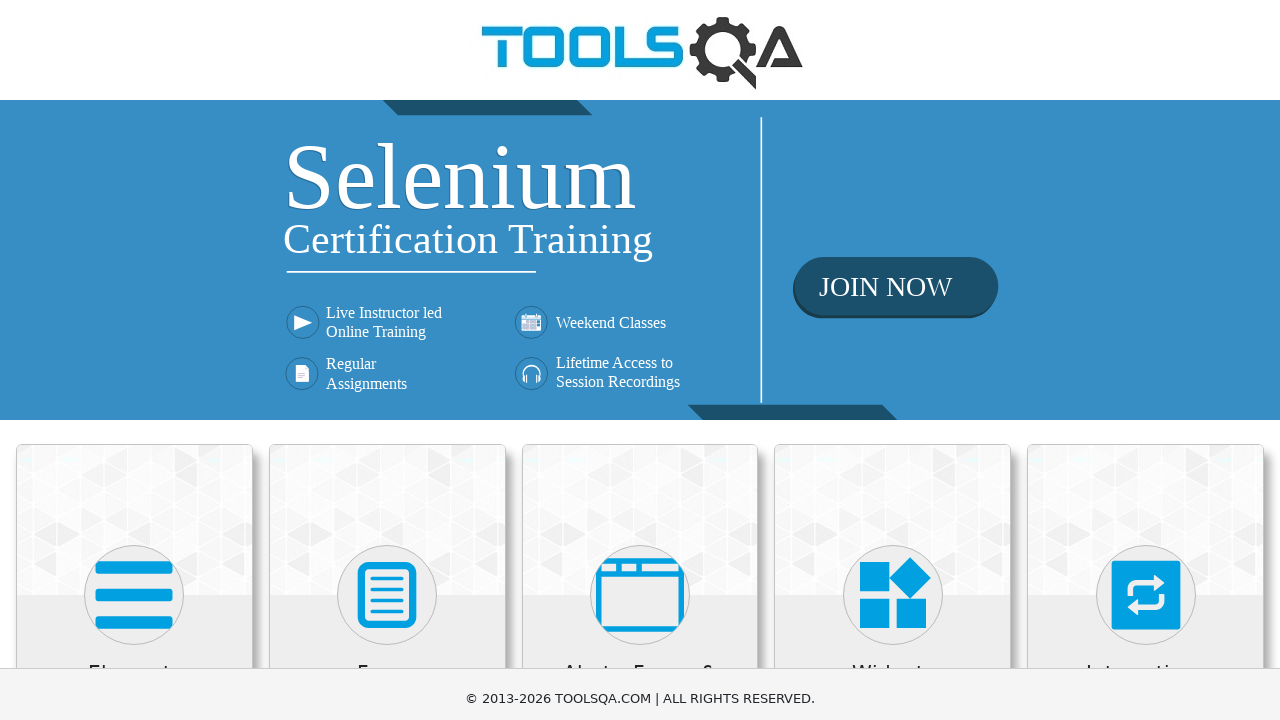

Clicked on Elements section at (134, 273) on xpath=//h5[text()='Elements']
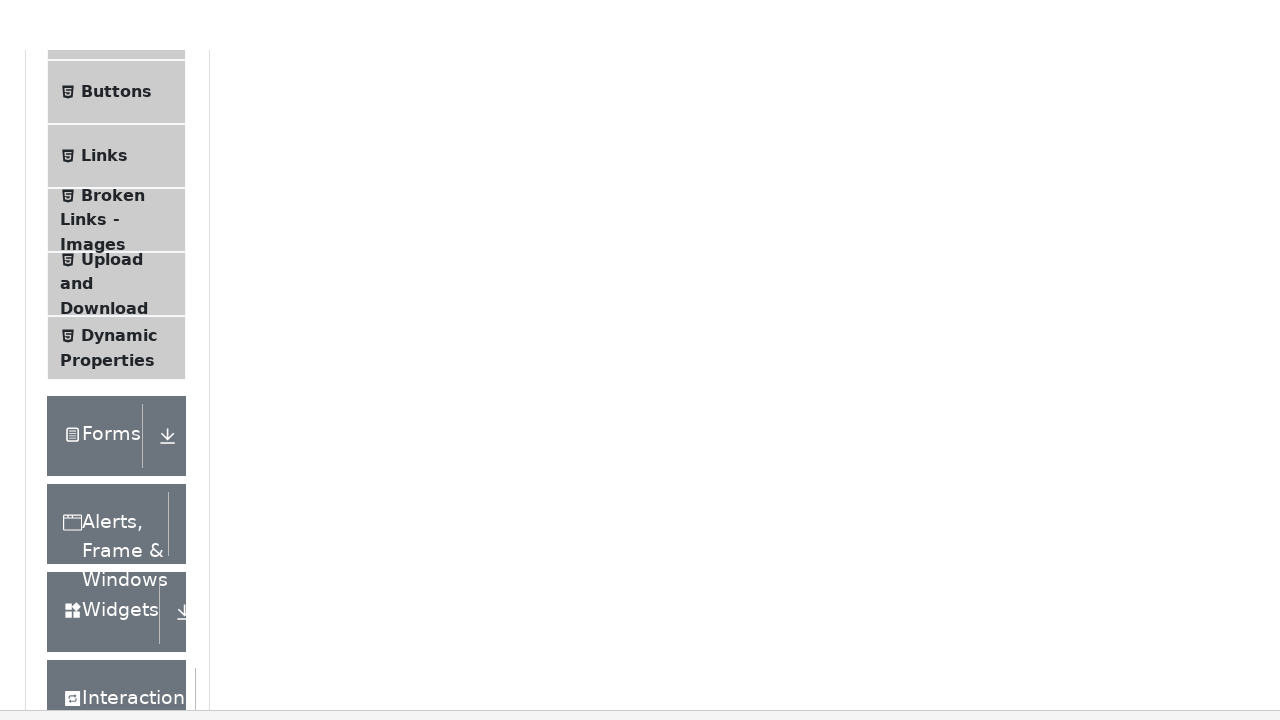

Clicked on Web Tables menu item at (100, 348) on xpath=//span[text()='Web Tables']
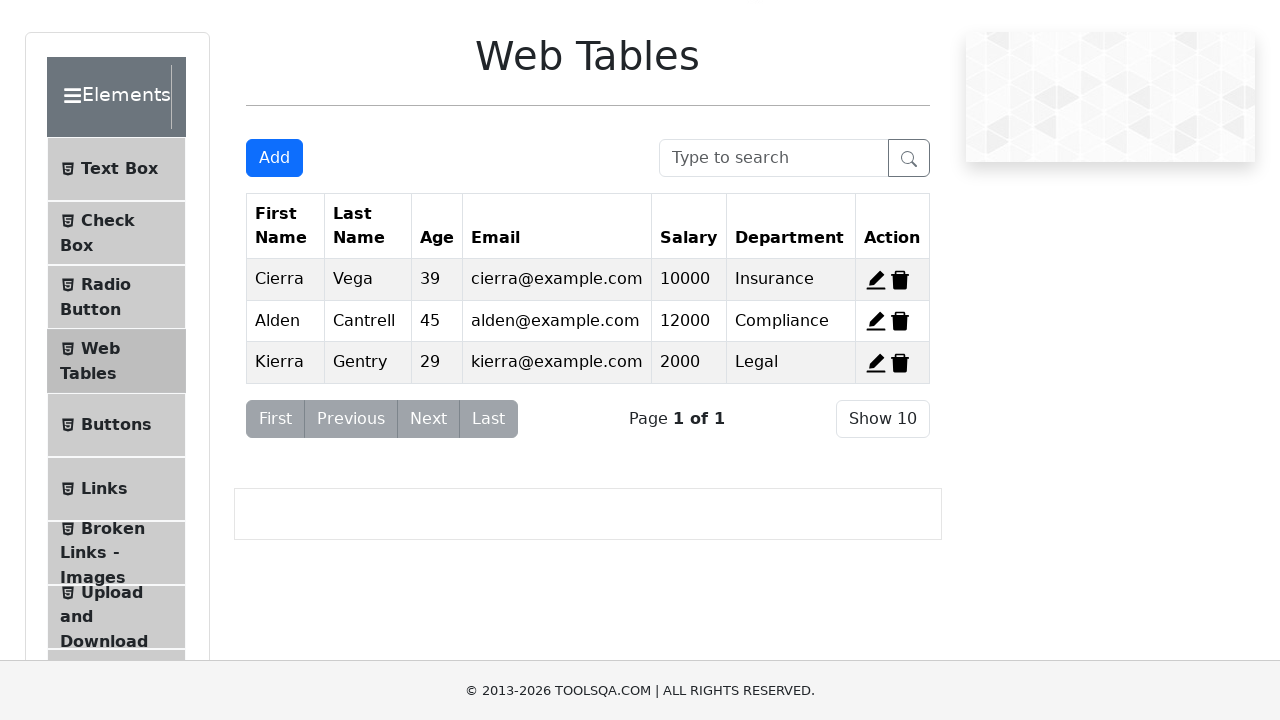

Clicked Add button to open registration form at (274, 158) on #addNewRecordButton
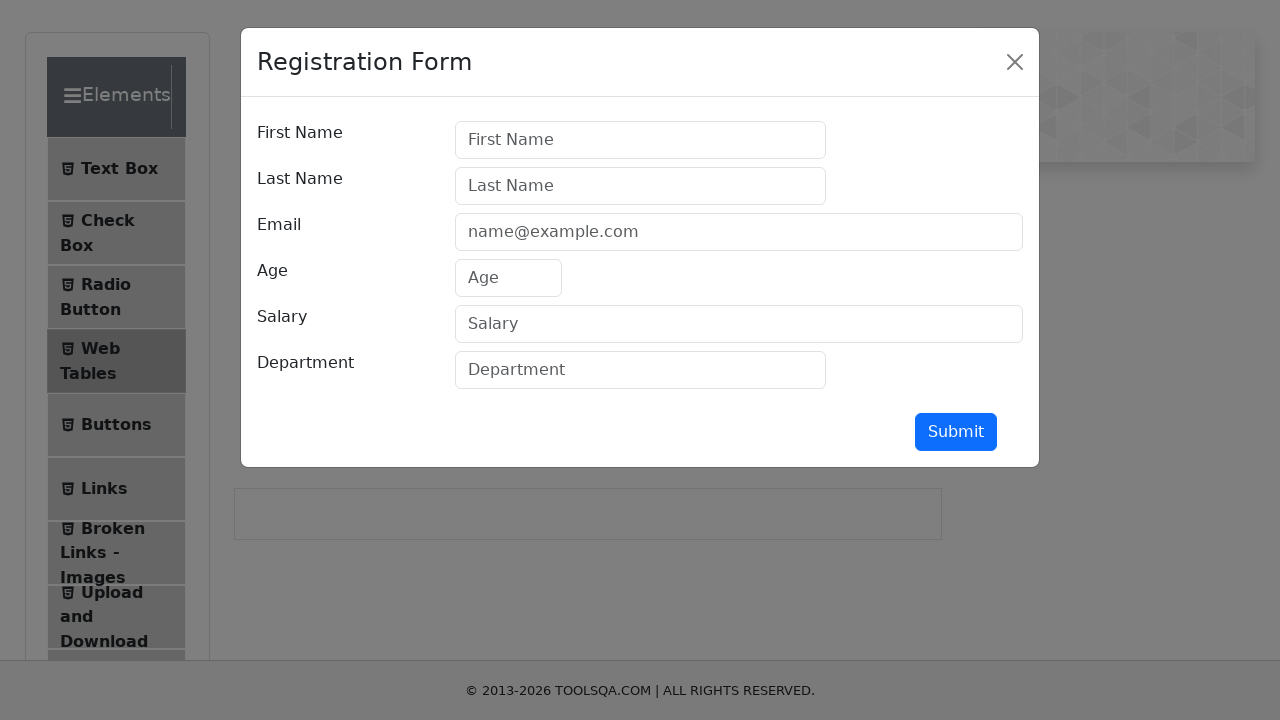

Filled firstName field with 'Michael' on #firstName
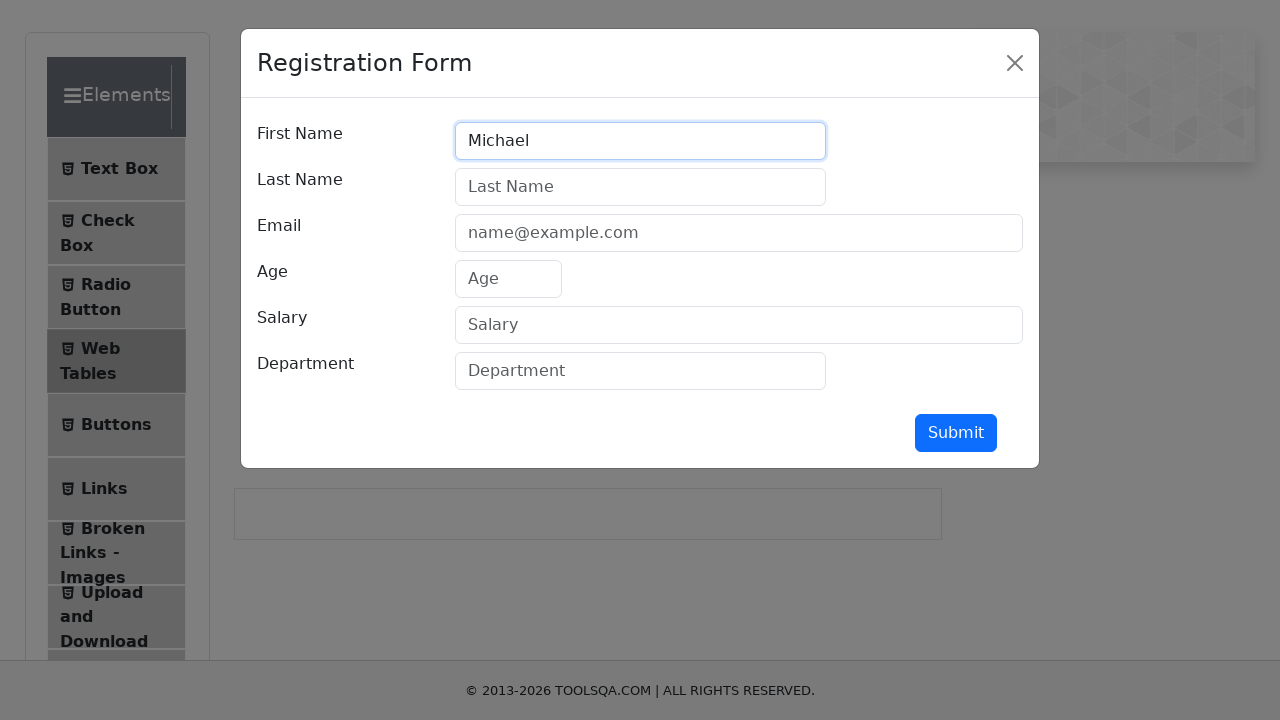

Filled lastName field with 'Johnson' on #lastName
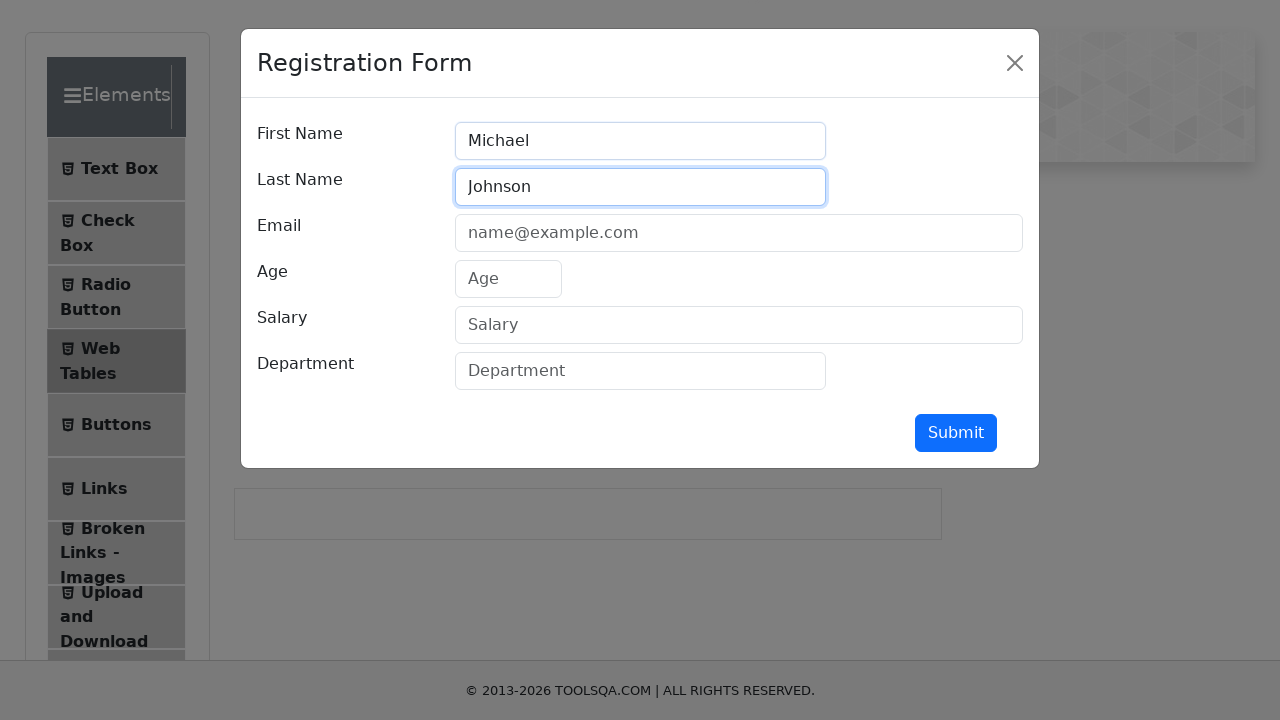

Filled userEmail field with 'michael.johnson@example.com' on #userEmail
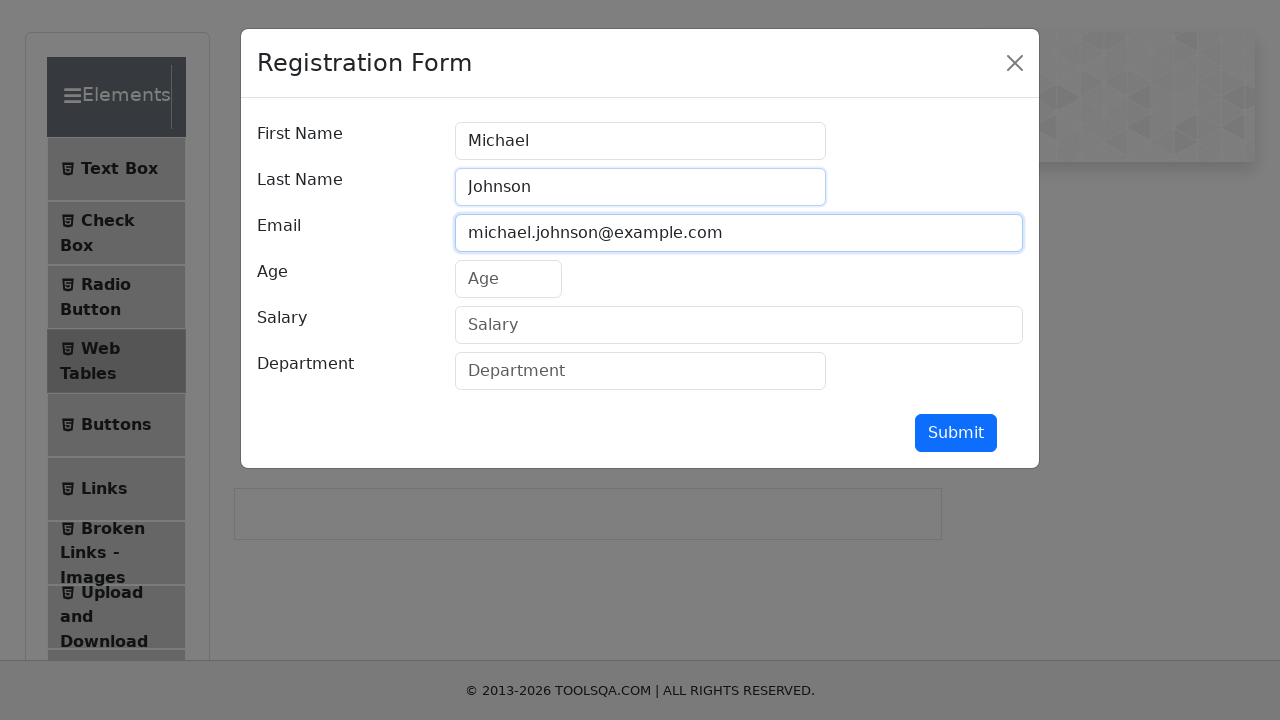

Filled age field with '35' on #age
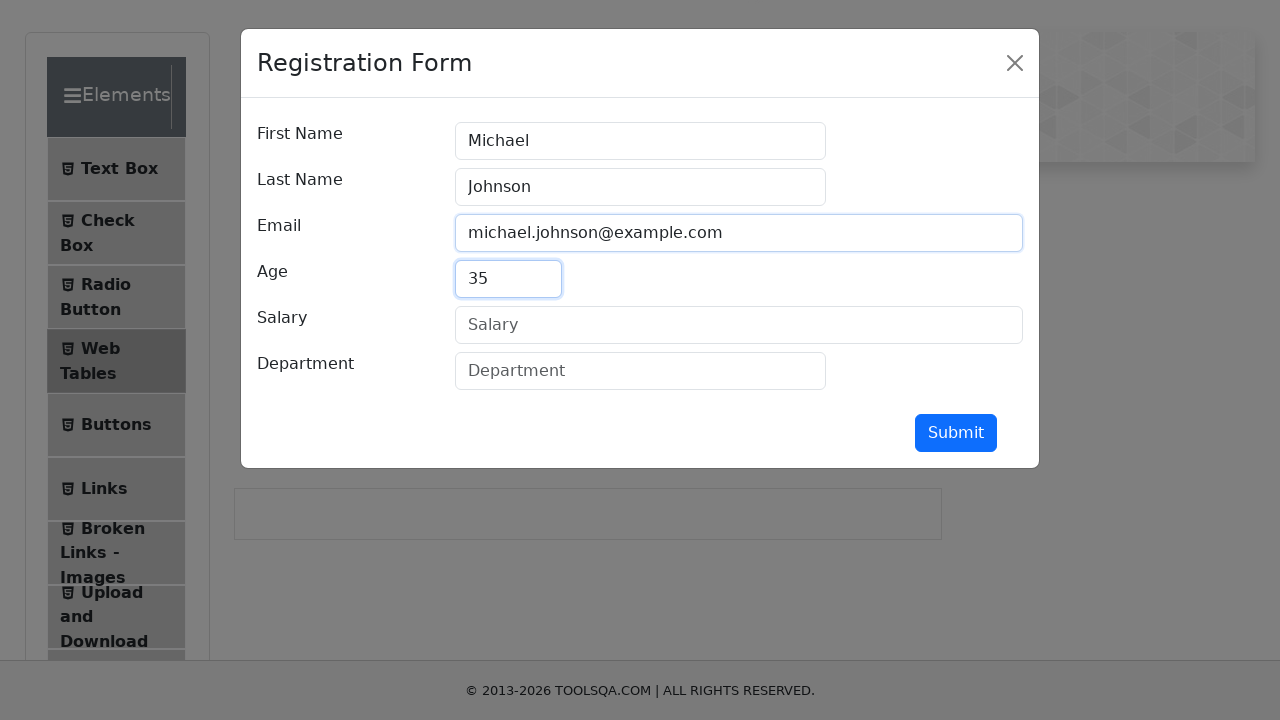

Filled salary field with '15000' on #salary
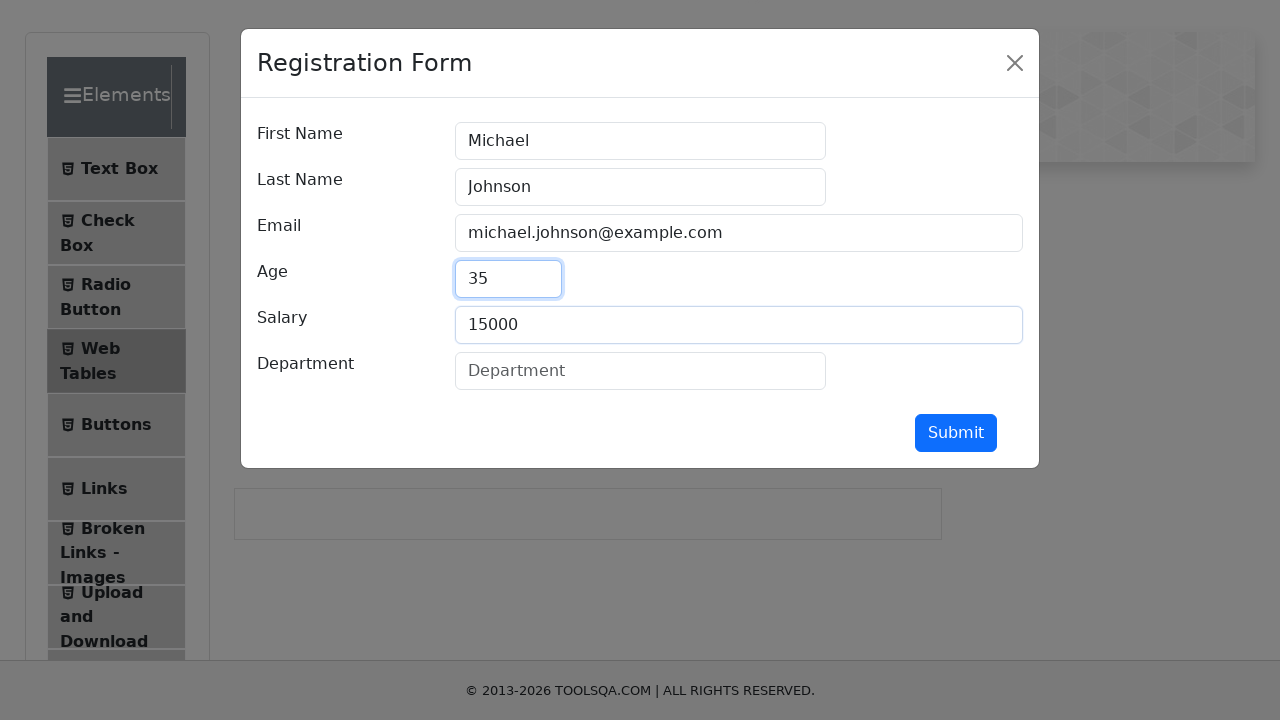

Filled department field with 'Engineering' on #department
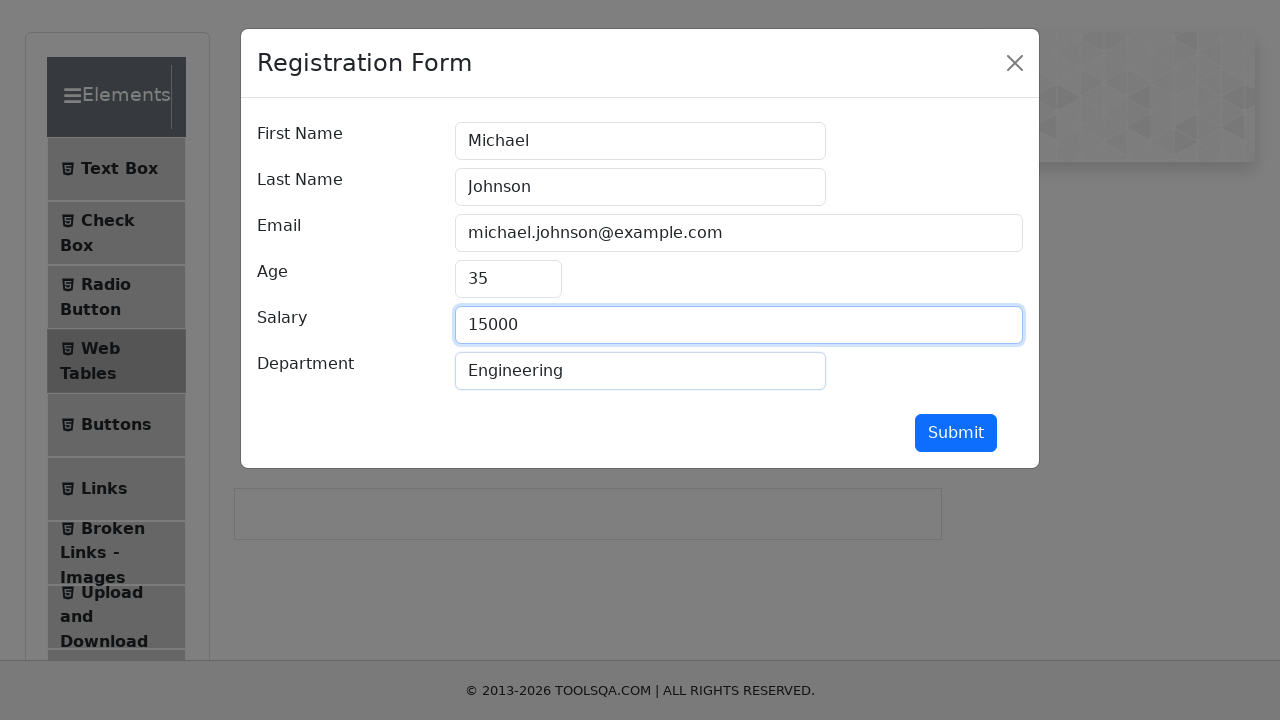

Clicked submit button to add new record at (956, 433) on #submit
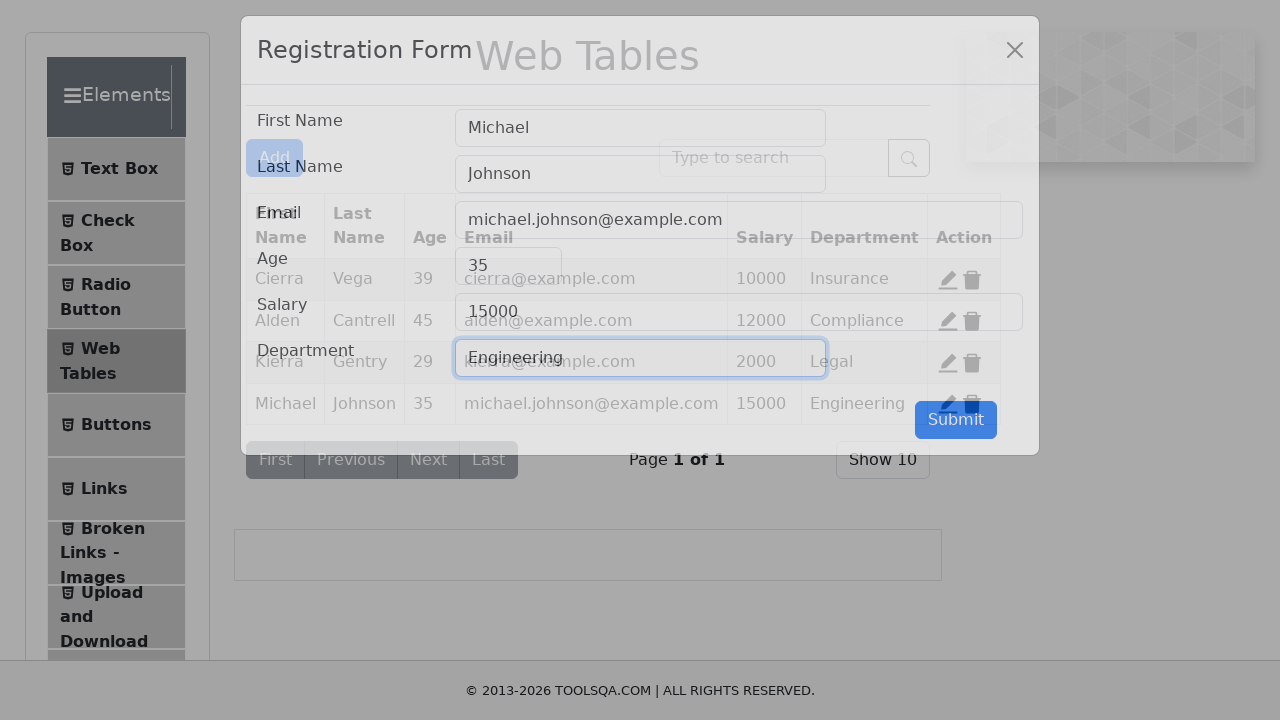

Waited 500ms for table to update with new record
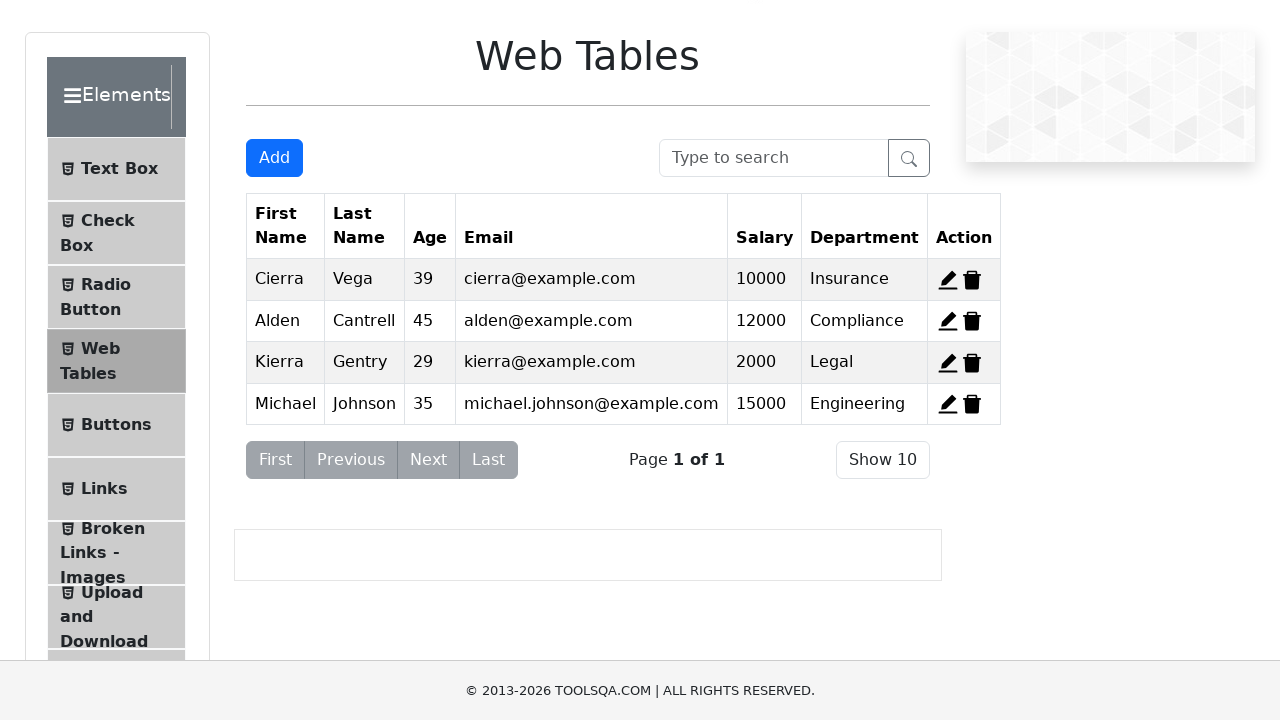

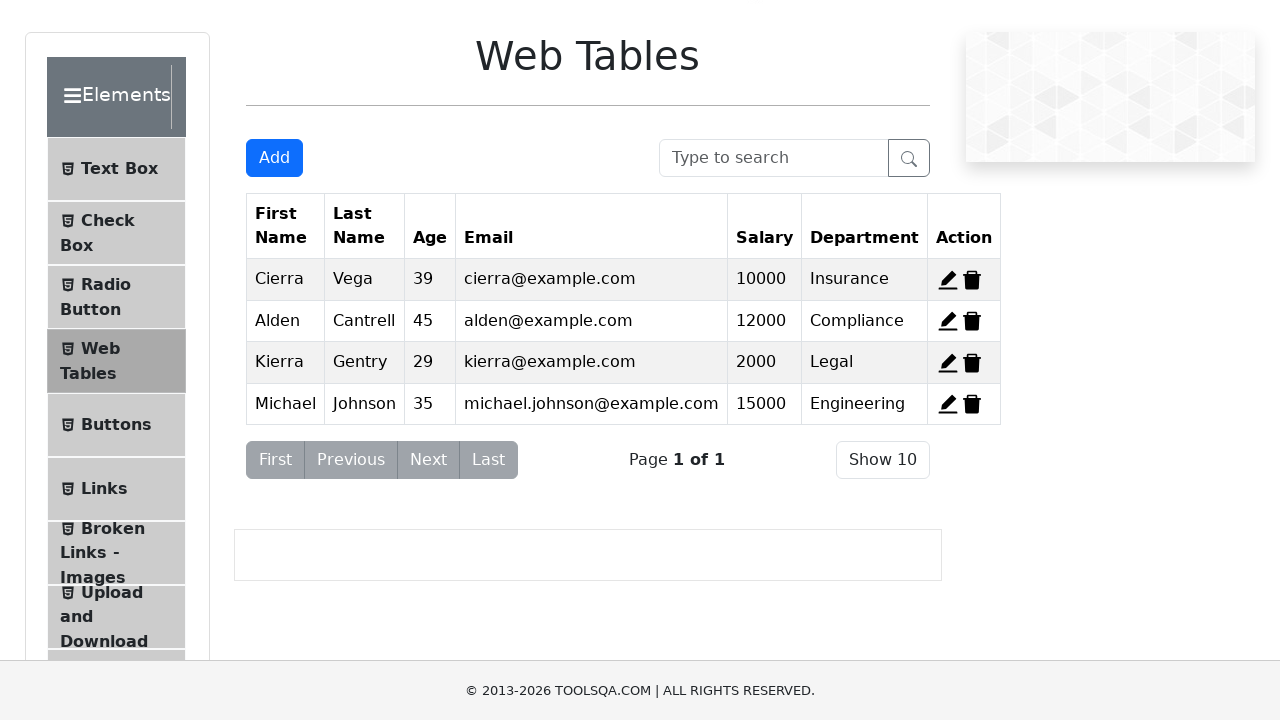